Tests form filling functionality by entering email and address information using CSS selectors

Starting URL: https://demoqa.com/automation-practice-form

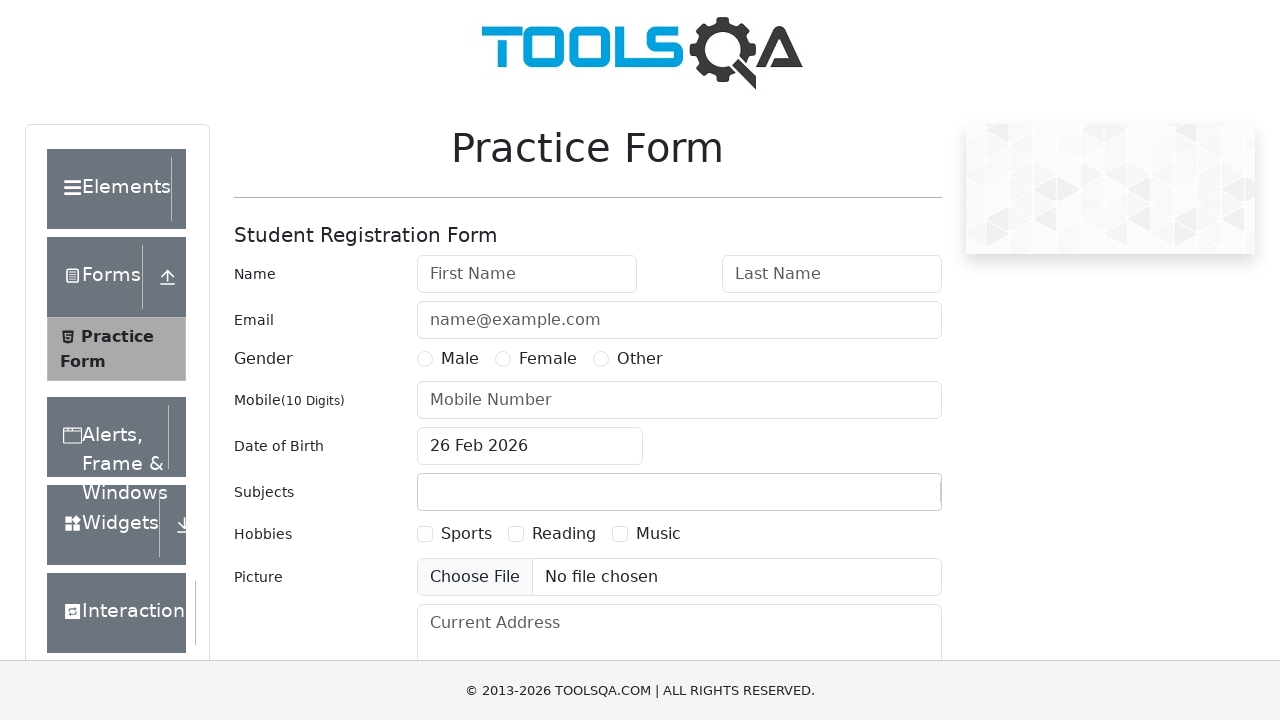

Filled email field with 'hasan@hasan.com' using CSS nth-child selector on #userEmail-wrapper>div:nth-child(2)>input
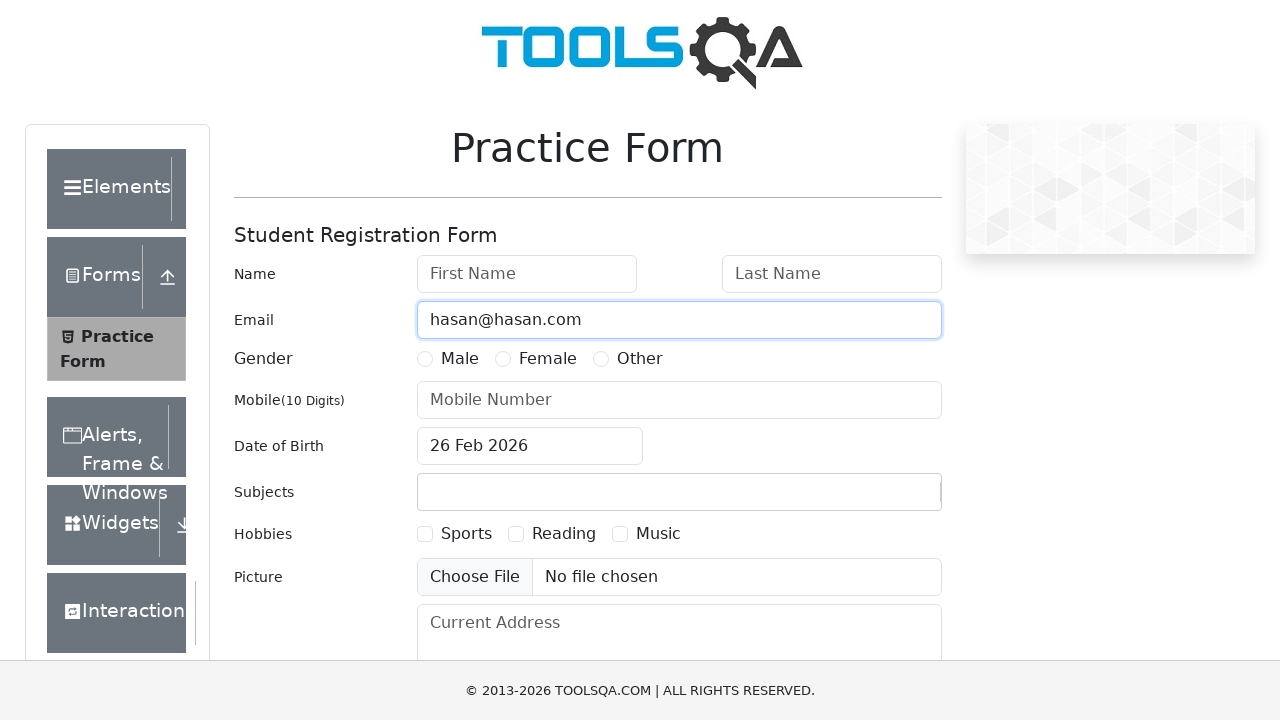

Filled current address field with 'Bağcılar/İstanbul' using CSS sibling combinator selector on form div~#currentAddress-wrapper>div~div>textarea
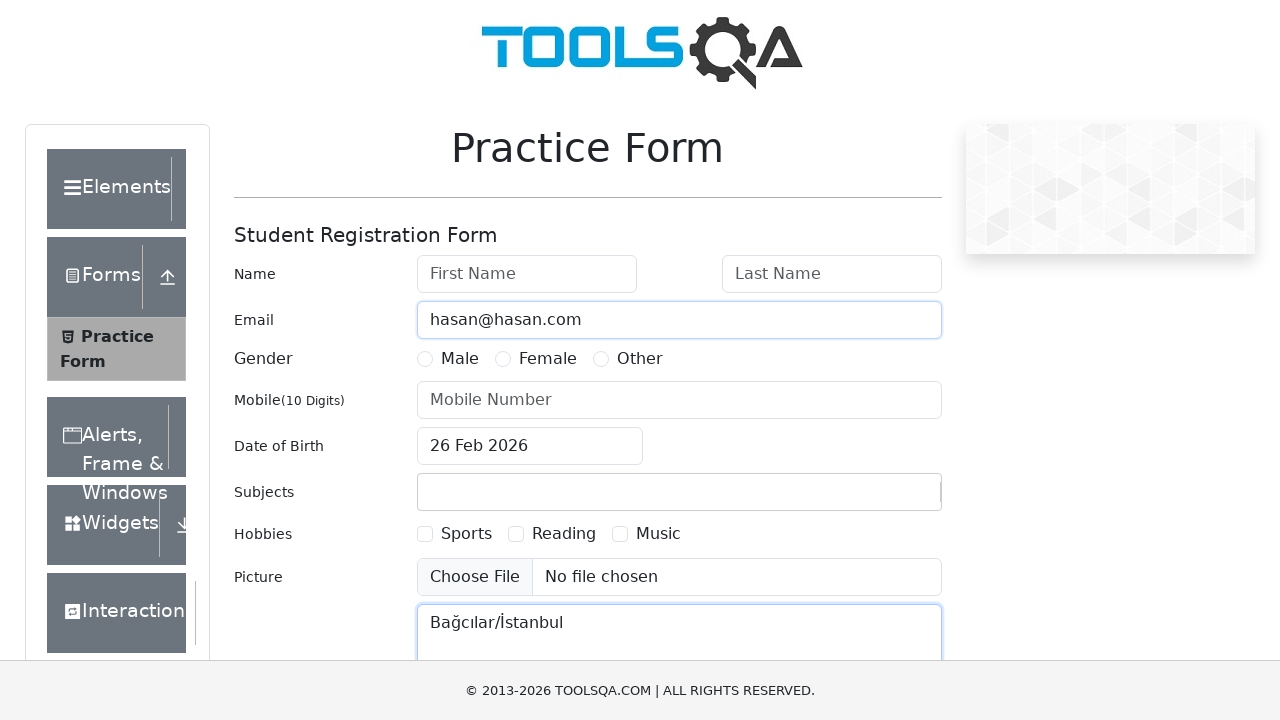

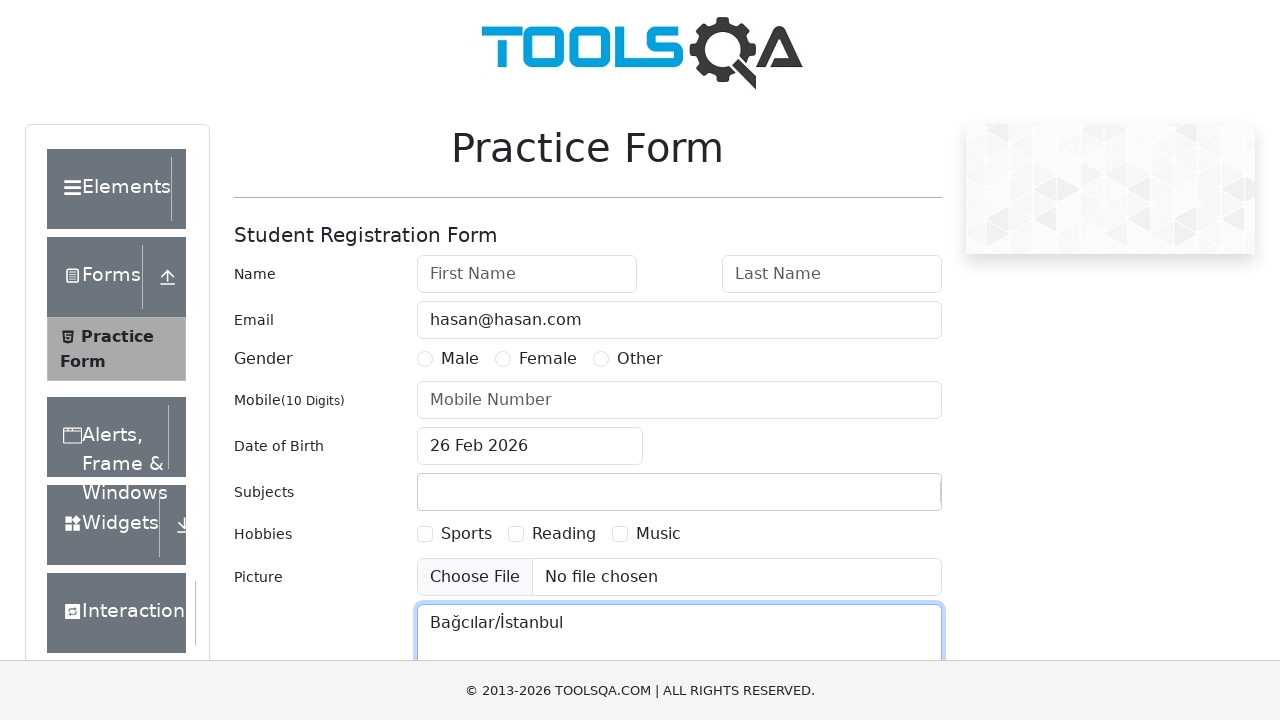